Tests form interactions on a practice page by checking a checkbox, selecting radio button, choosing dropdown option, filling password, submitting form, and then navigating to shop to add a product to cart.

Starting URL: https://rahulshettyacademy.com/angularpractice/

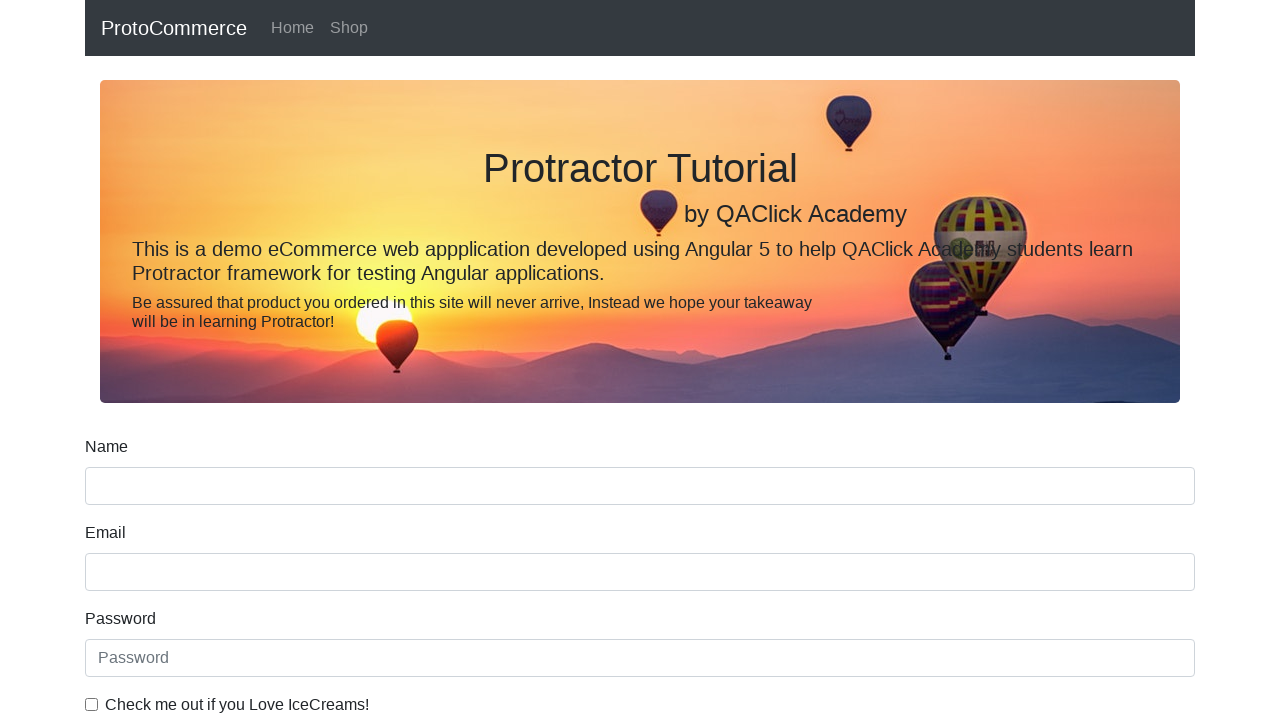

Clicked ice cream checkbox at (92, 704) on internal:label="Check me out if you Love IceCreams!"i
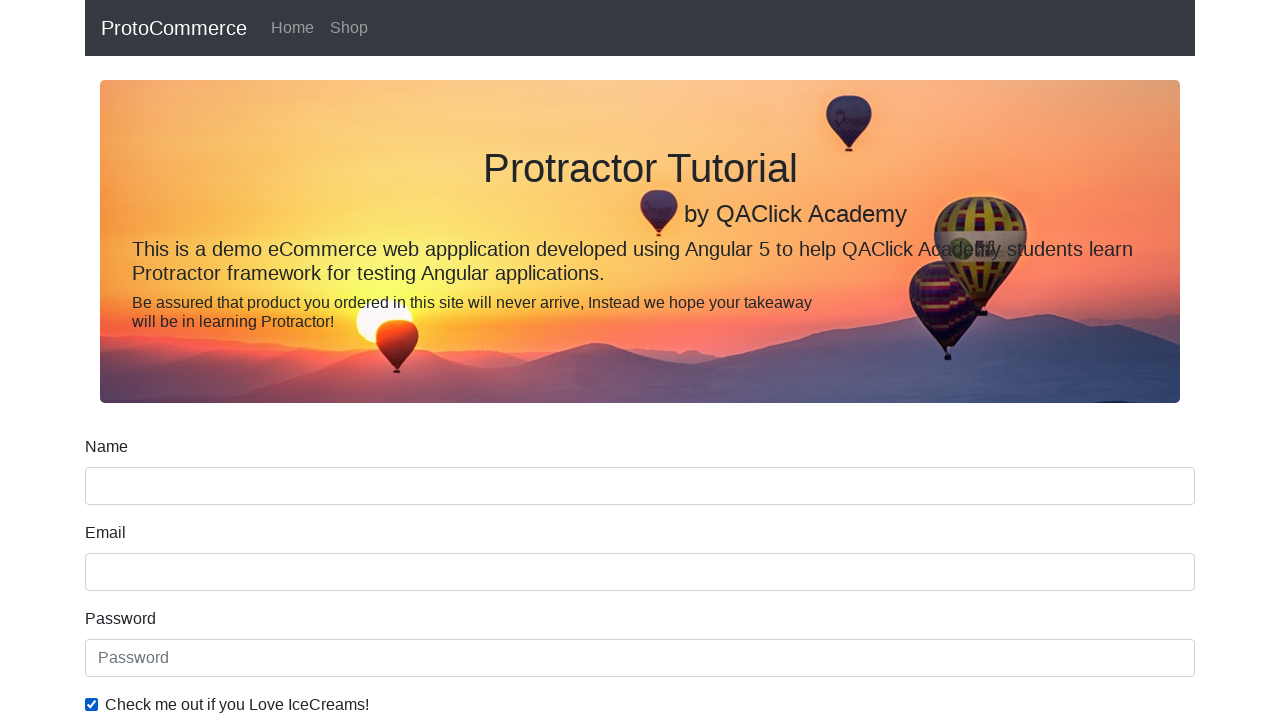

Selected Employed radio button at (326, 360) on internal:label="Employed"i
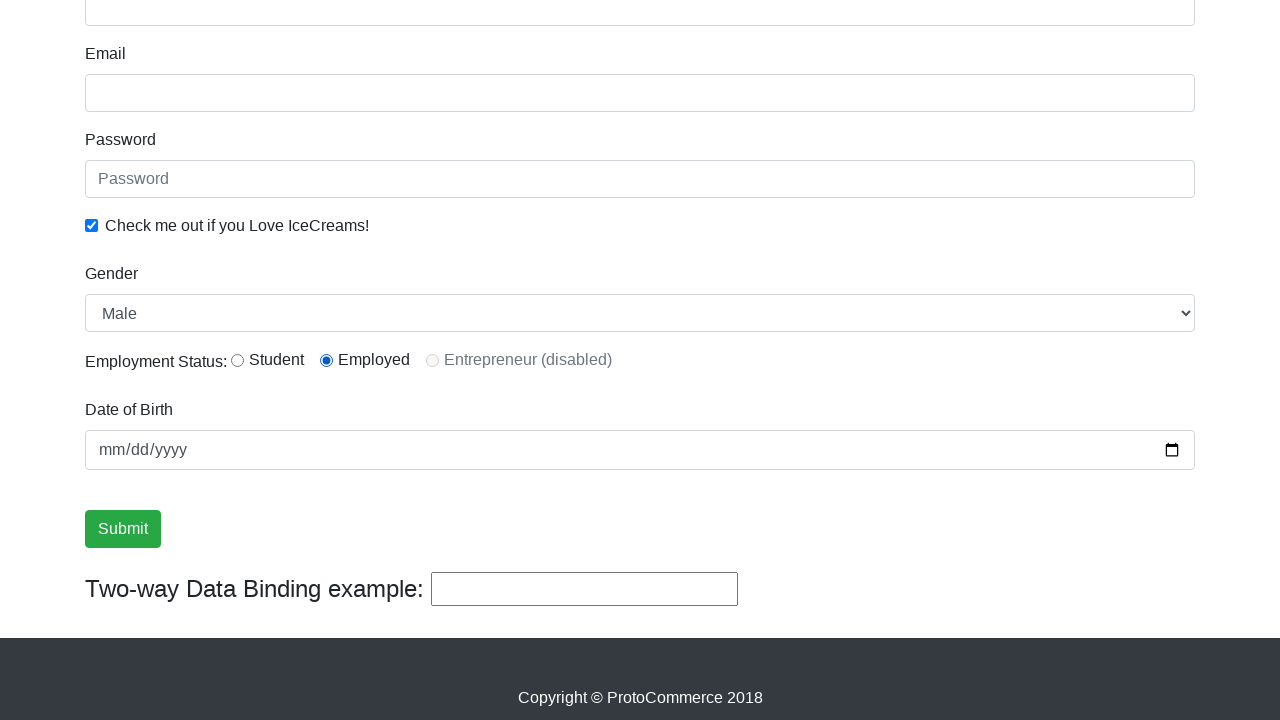

Selected Female from Gender dropdown on internal:label="Gender"i
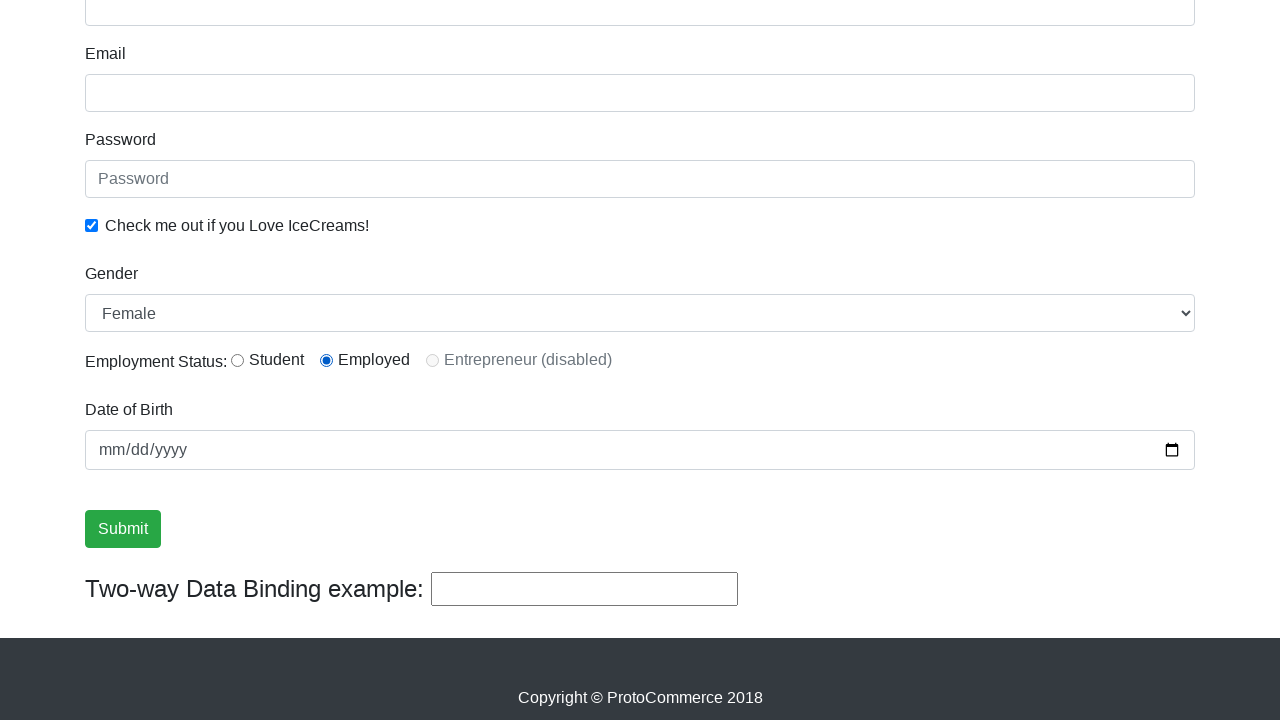

Filled password field with 'abc123' on internal:attr=[placeholder="Password"i]
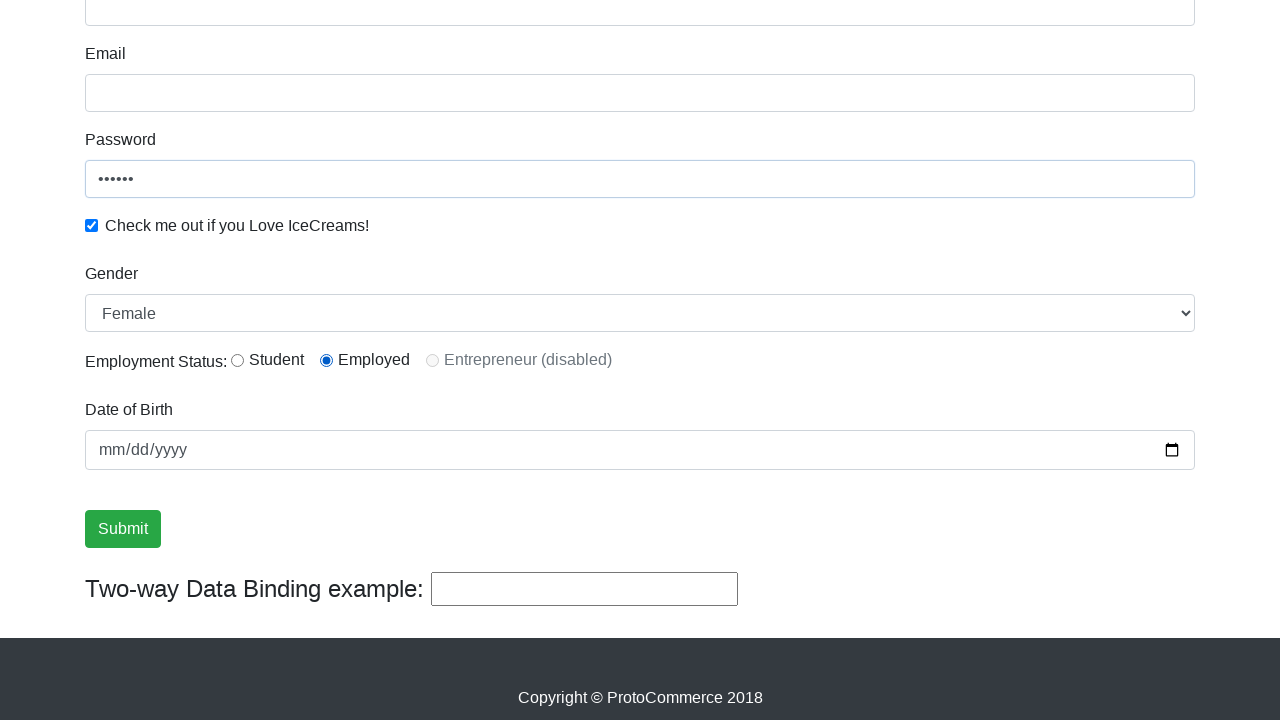

Clicked Submit button at (123, 529) on internal:role=button[name="Submit"i]
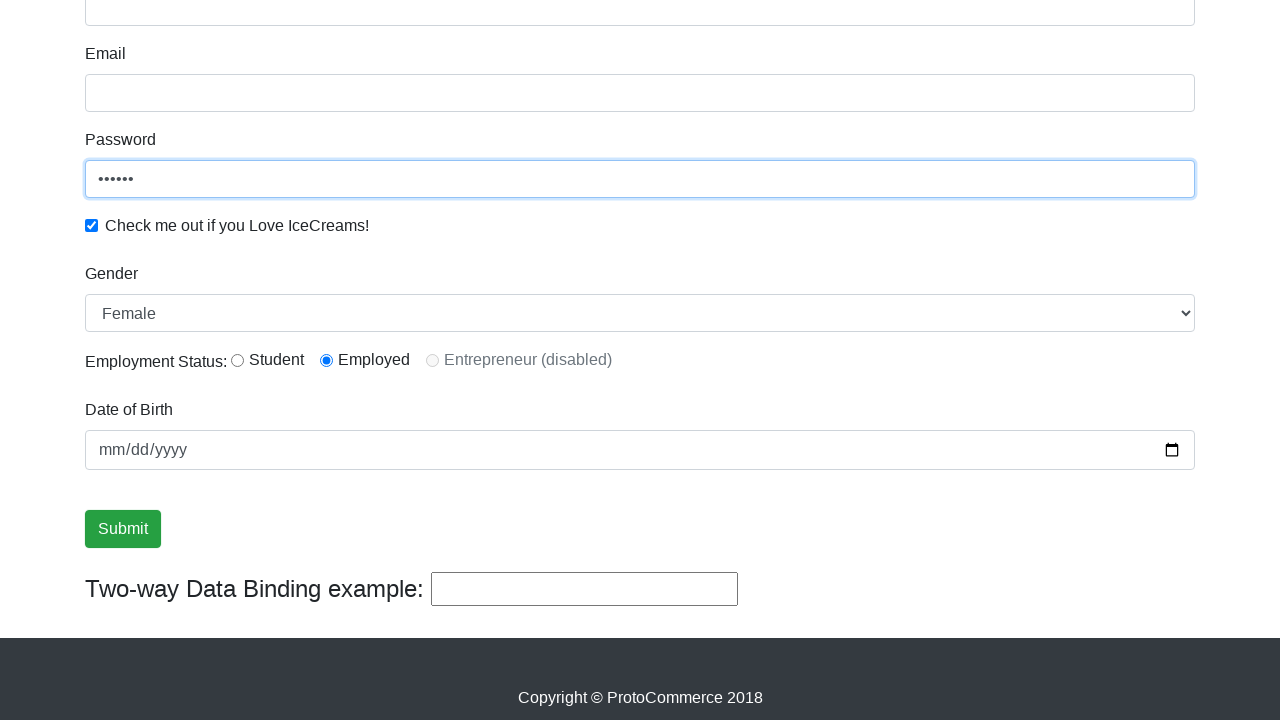

Verified success message is visible
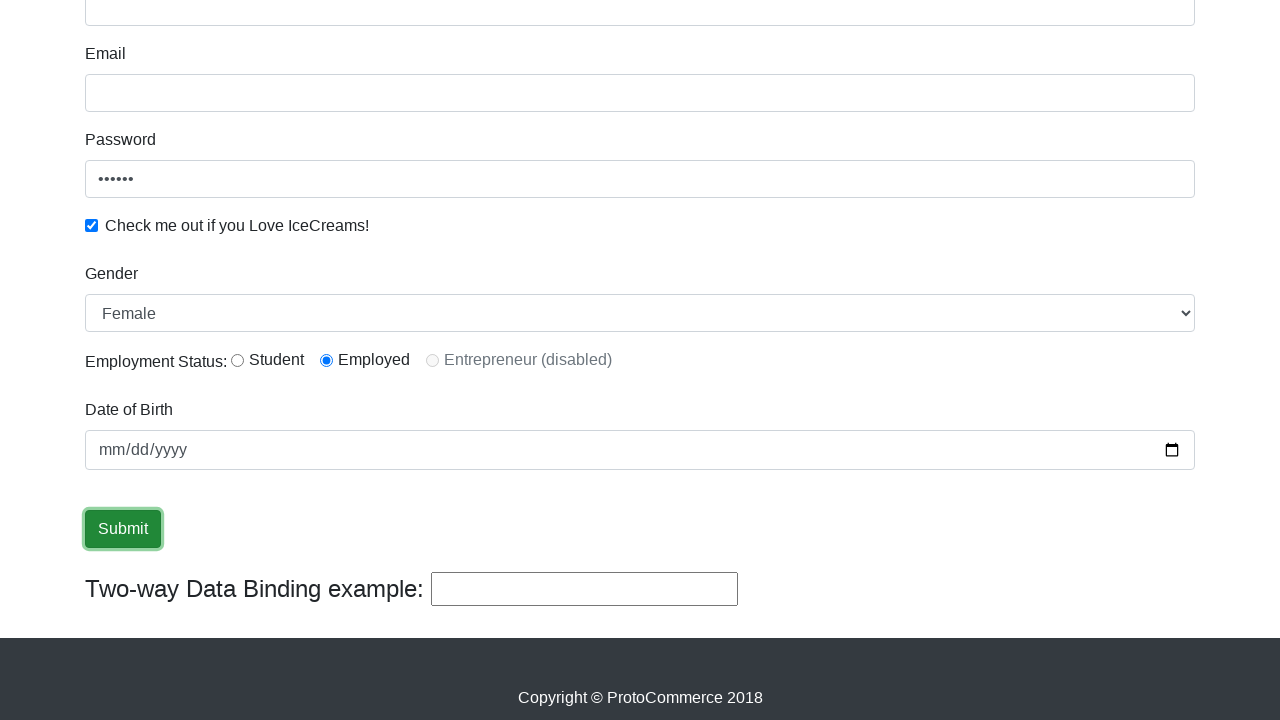

Clicked Shop link to navigate to shop page at (349, 28) on internal:role=link[name="Shop"i]
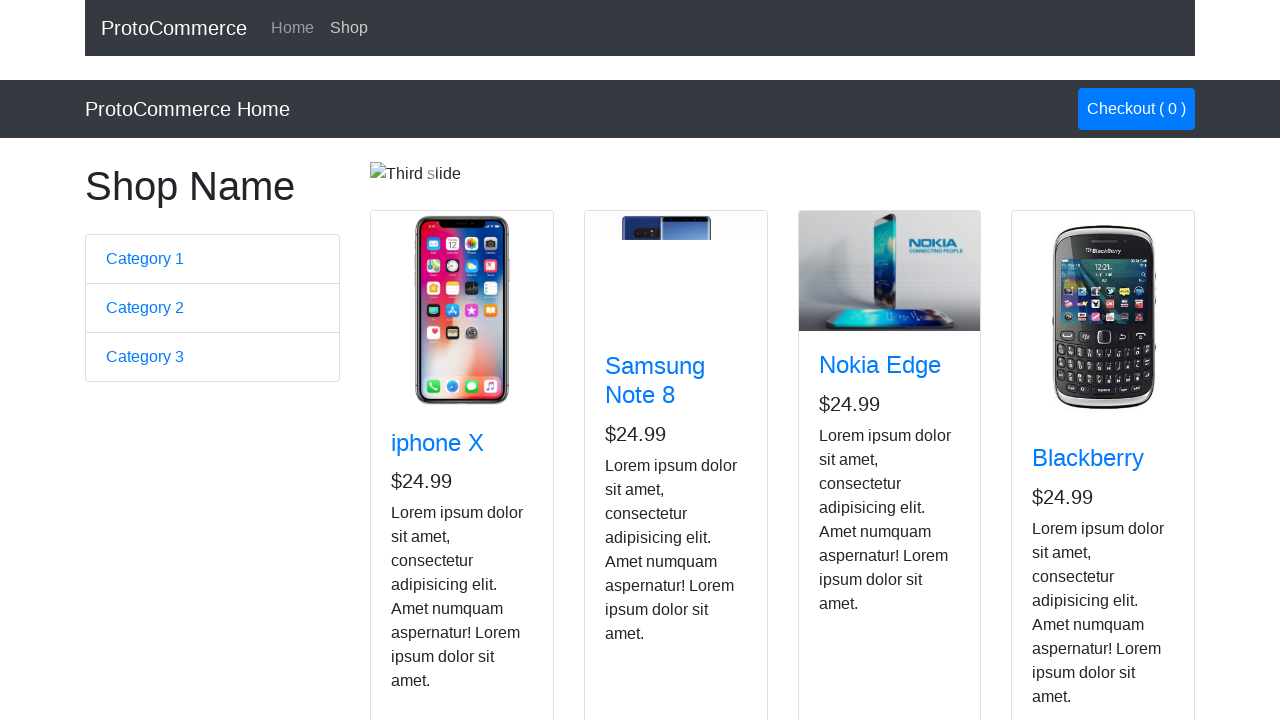

Found Nokia Edge product and clicked its button to add to cart at (854, 528) on app-card >> internal:has-text="Nokia Edge"i >> internal:role=button
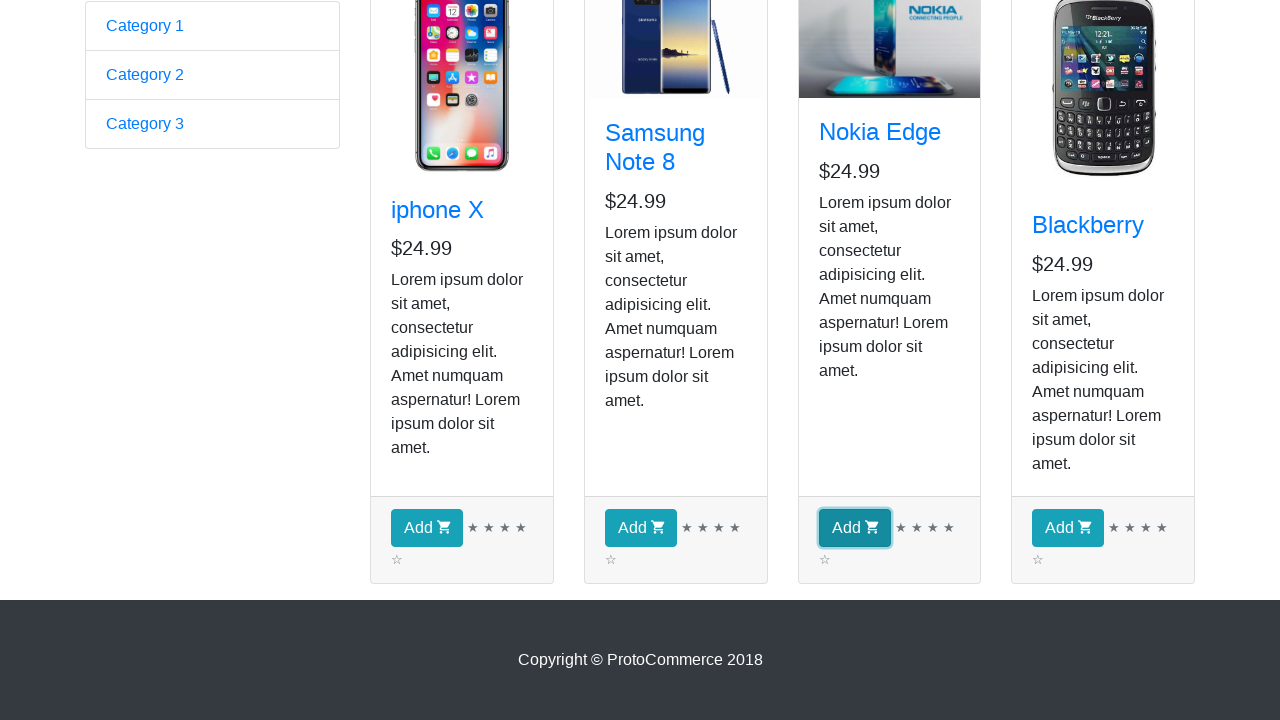

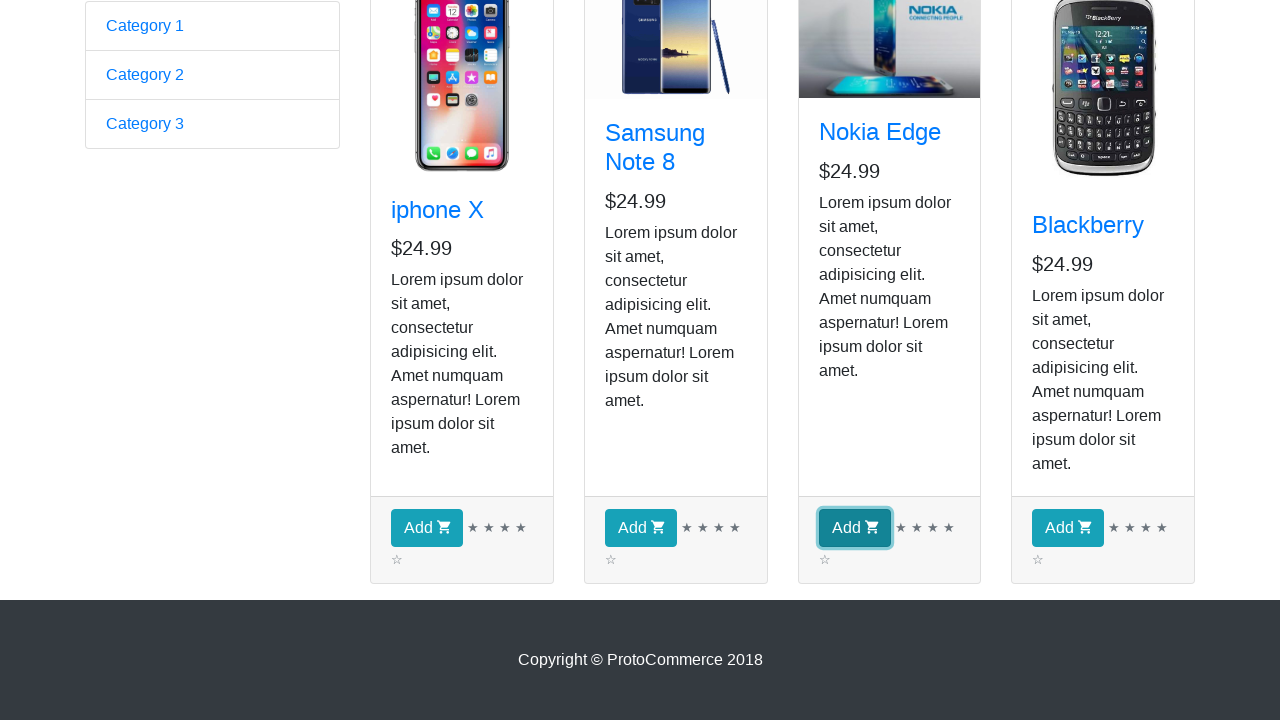